Navigates to a practice page, scrolls to the Facebook icon at the bottom of the page, and clicks on it

Starting URL: https://www.letskodeit.com/practice

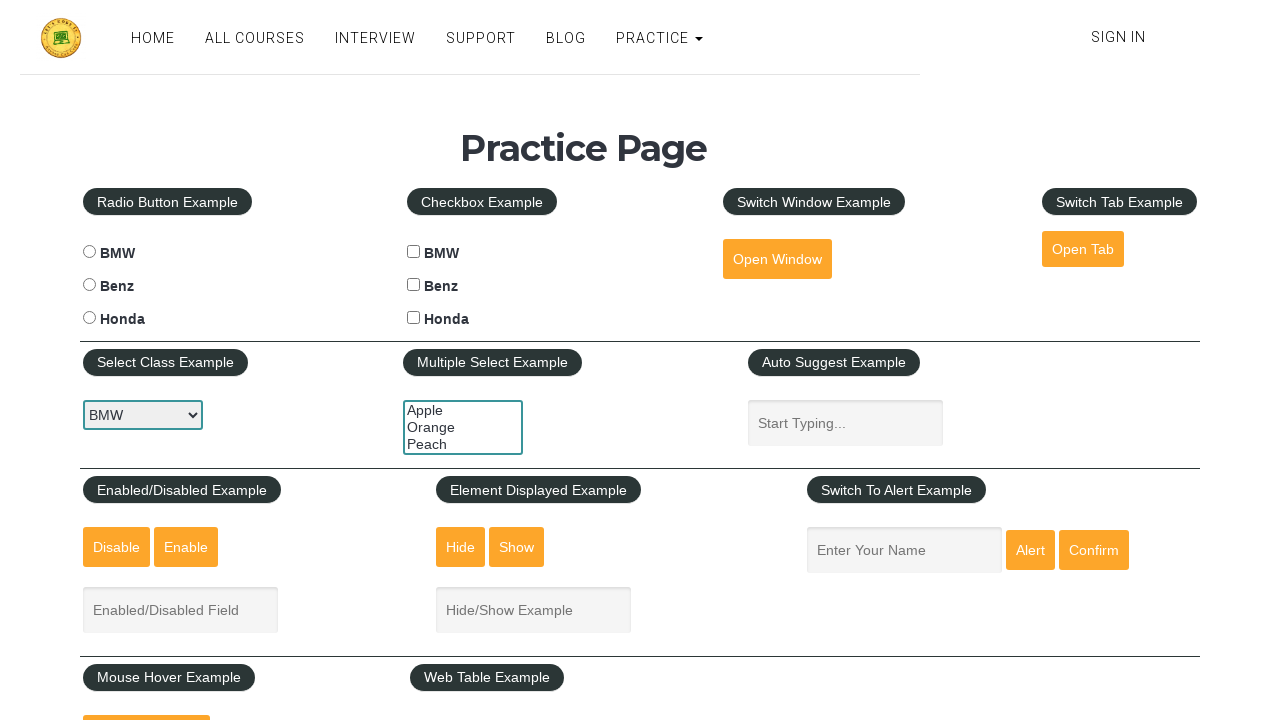

Navigated to practice page at https://www.letskodeit.com/practice
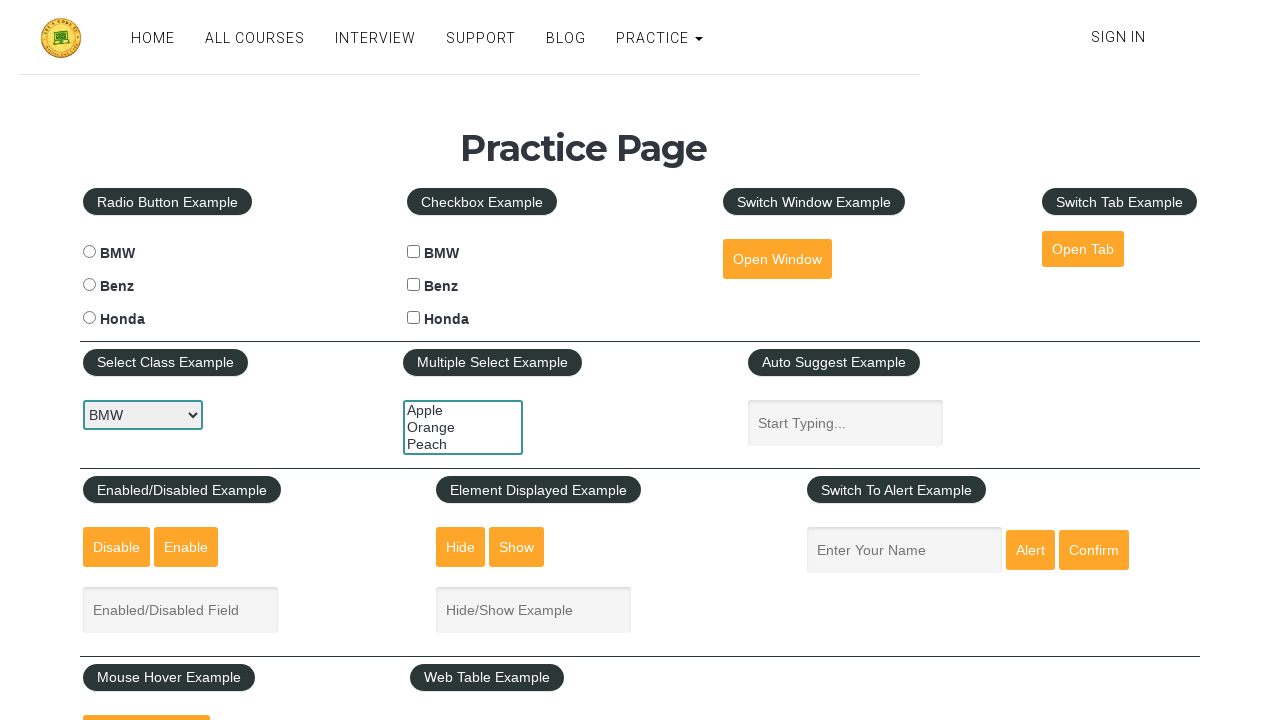

Located Facebook icon element
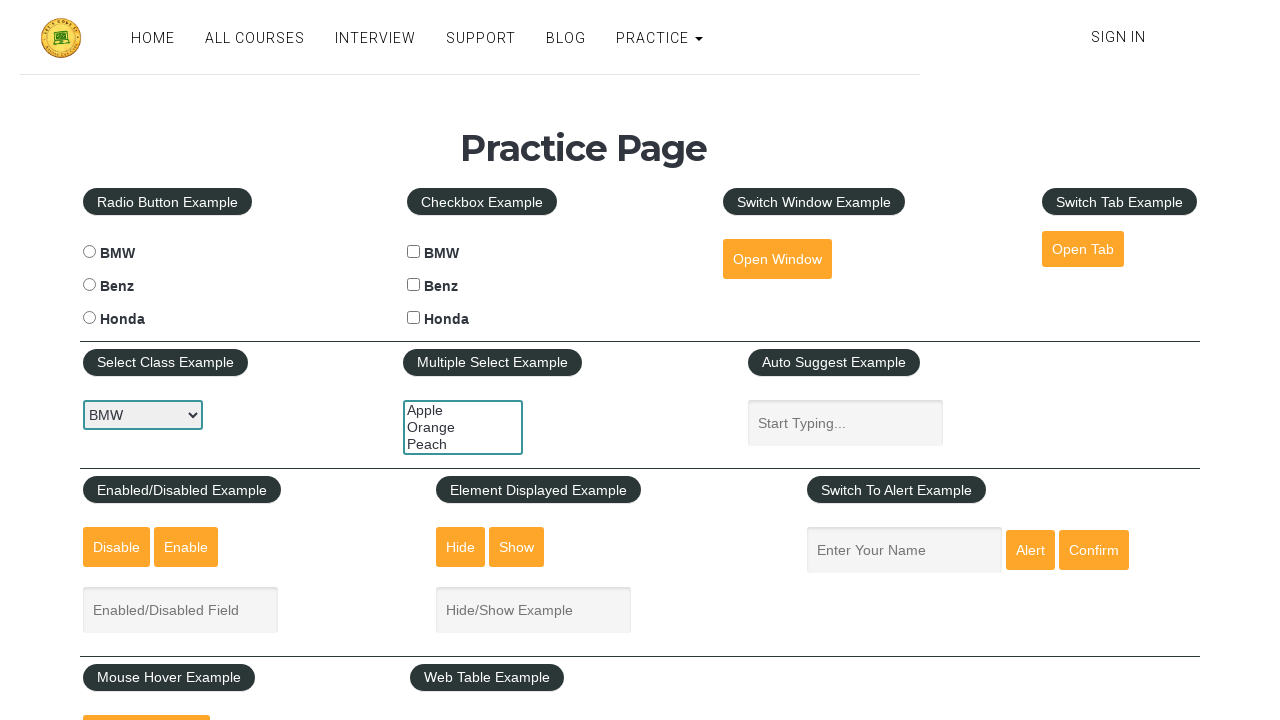

Scrolled to Facebook icon at the bottom of the page
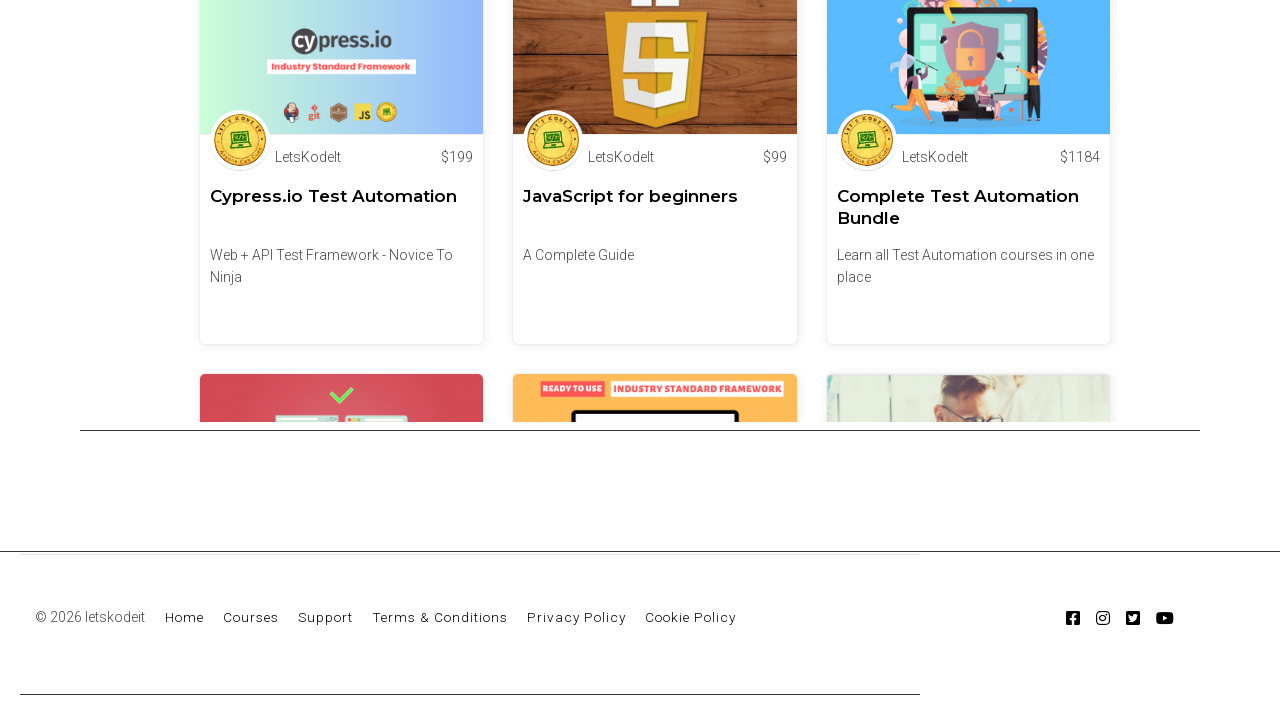

Clicked on the Facebook icon at (1074, 618) on a.fab.fa-facebook-square.dynamic-link-icon
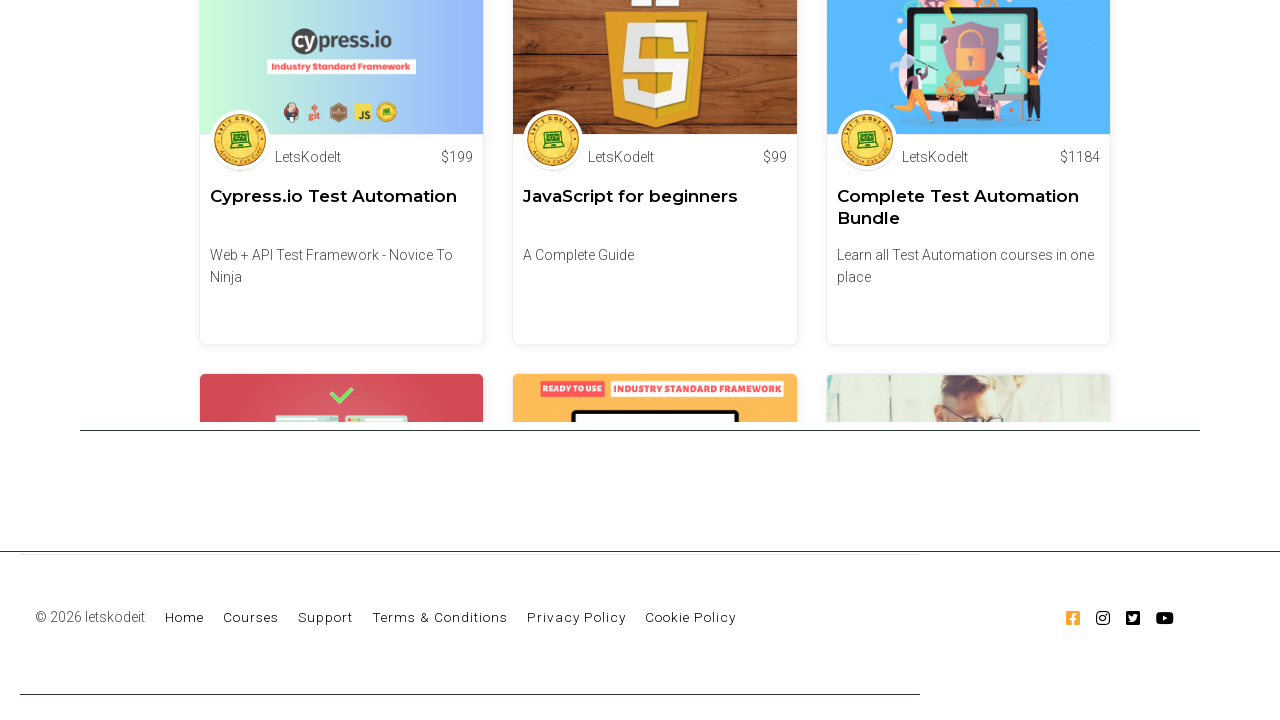

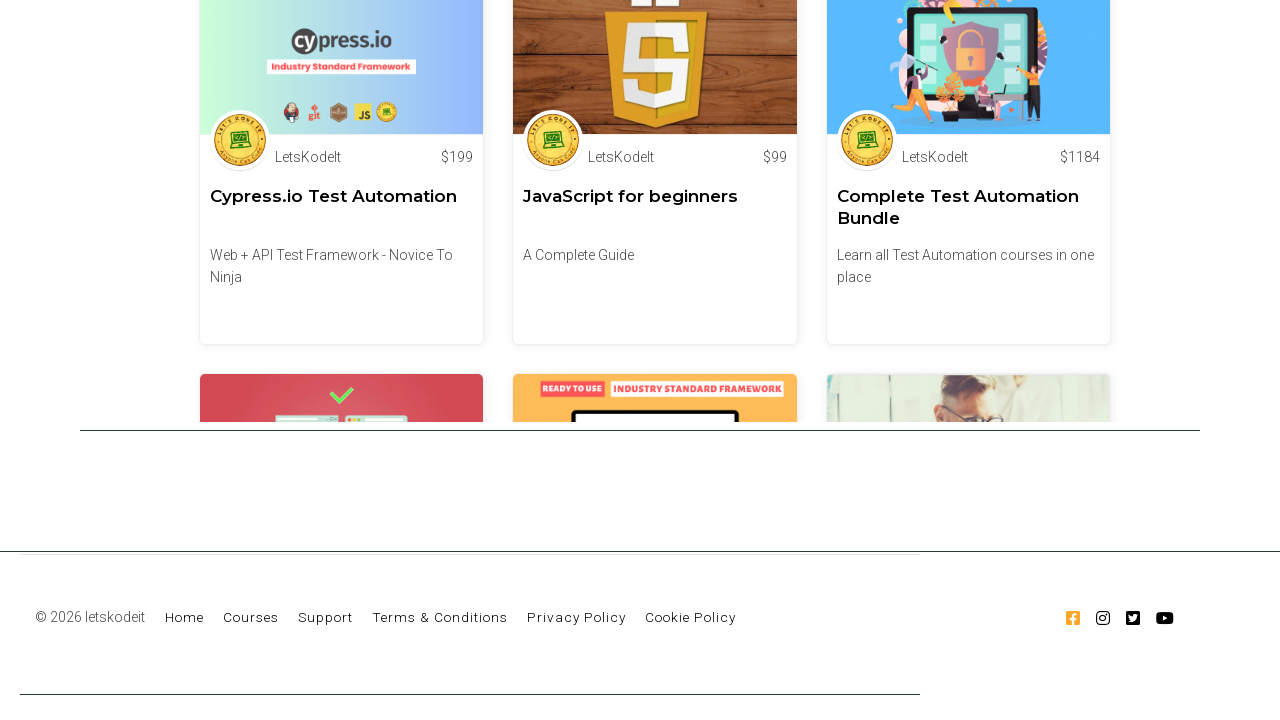